Tests dropdown selection functionality by navigating to a trial signup form and selecting a country value from a dropdown menu

Starting URL: https://www.orangehrm.com/orangehrm-30-day-trial/

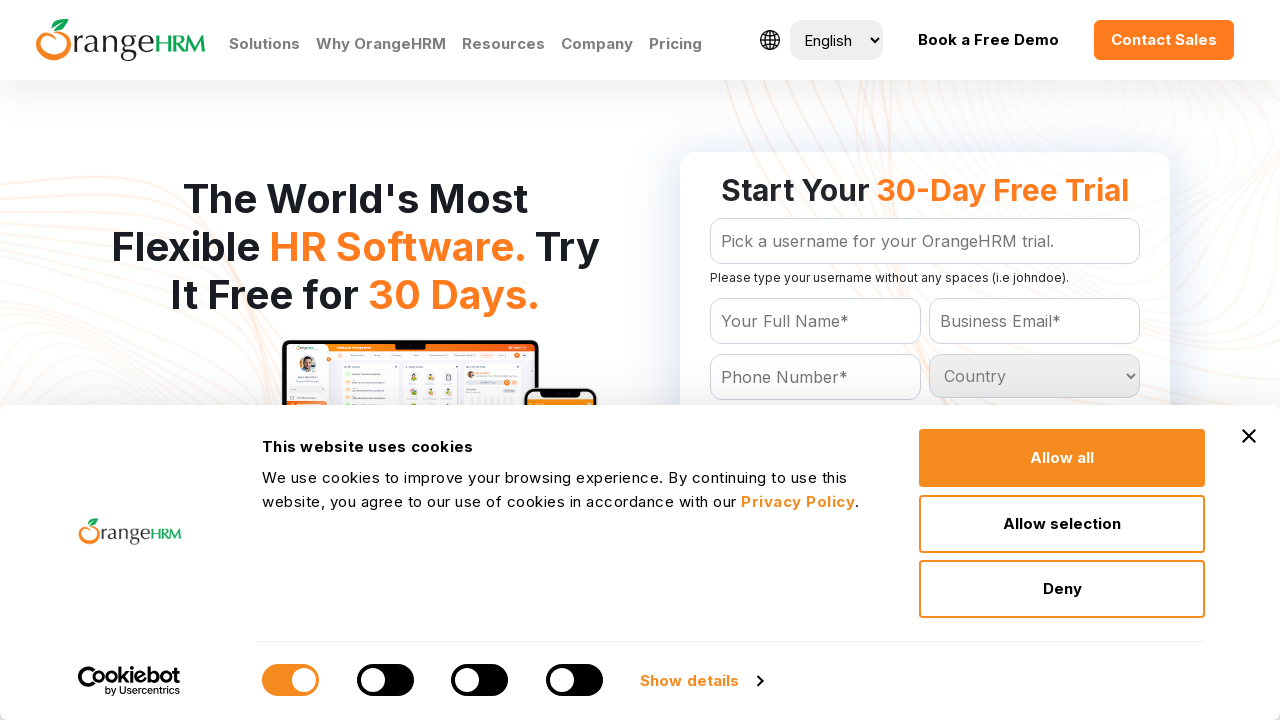

Country dropdown selector became available
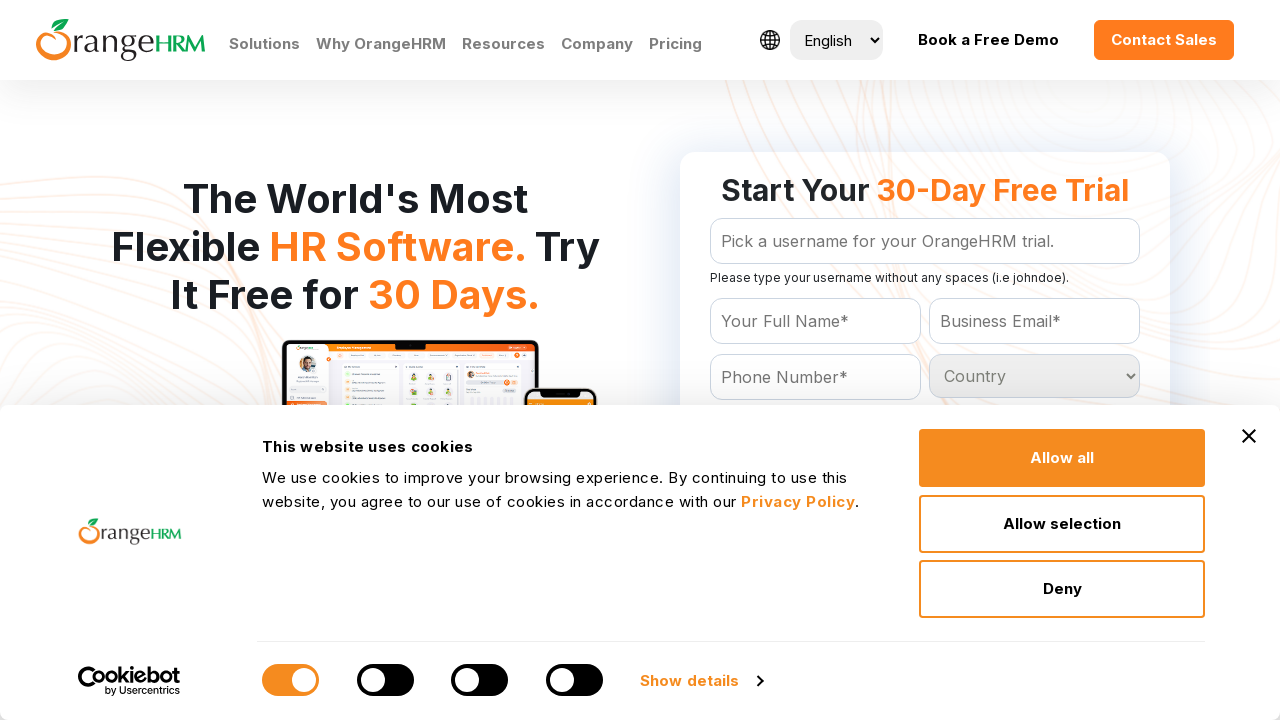

Selected 'Canada' from the country dropdown menu on #Form_getForm_Country
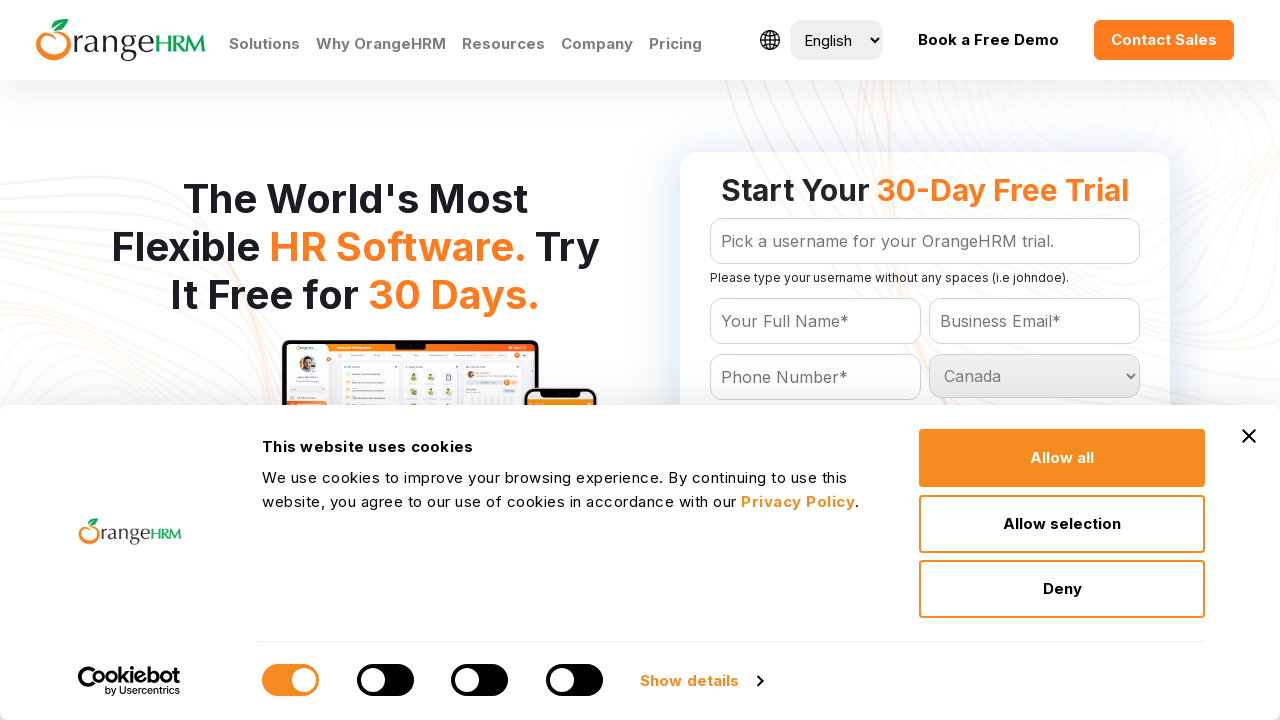

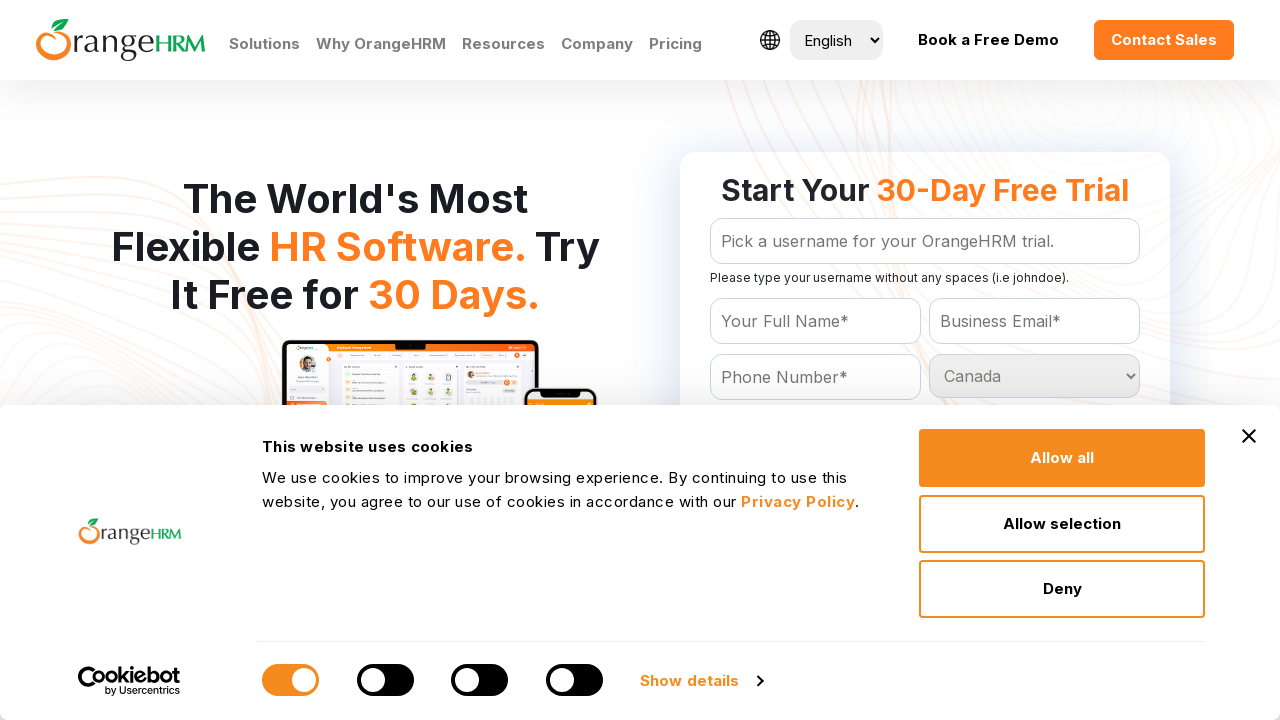